Searches for smartphones on Jumia Nigeria website and verifies that product listings are displayed with names and prices

Starting URL: https://www.jumia.com.ng/

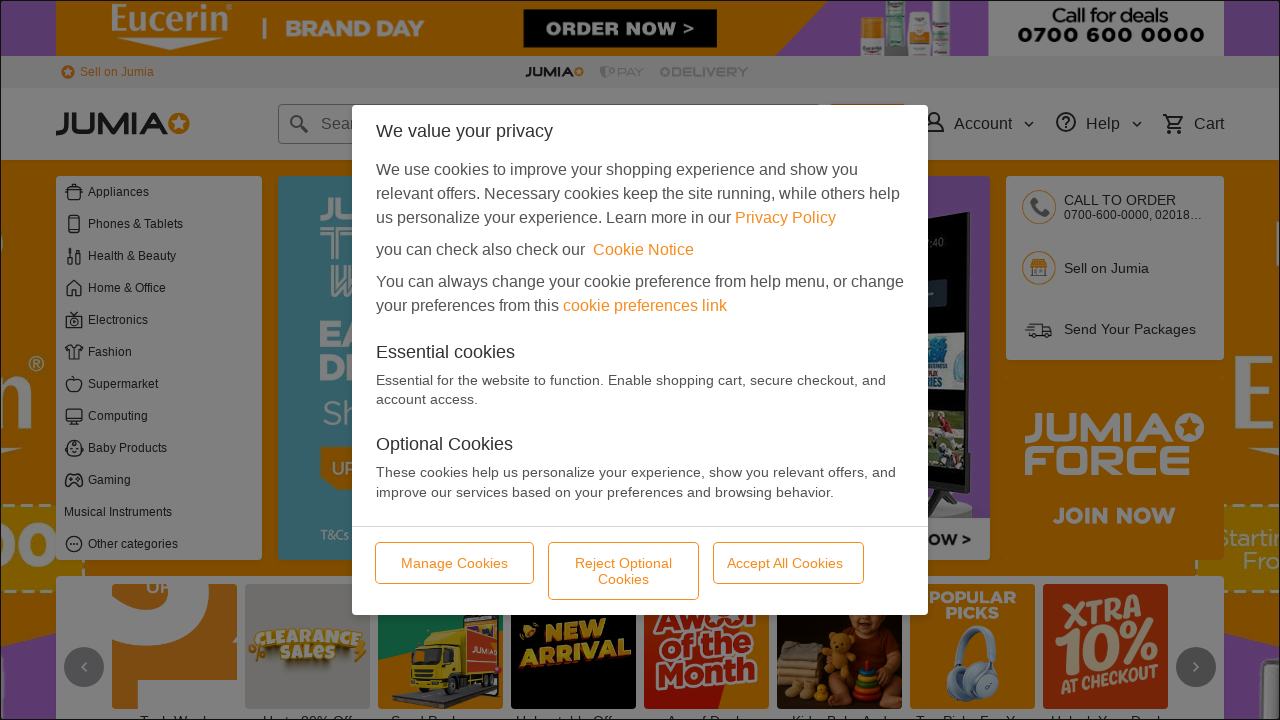

Filled search field with 'smartphone' on input[name='q']
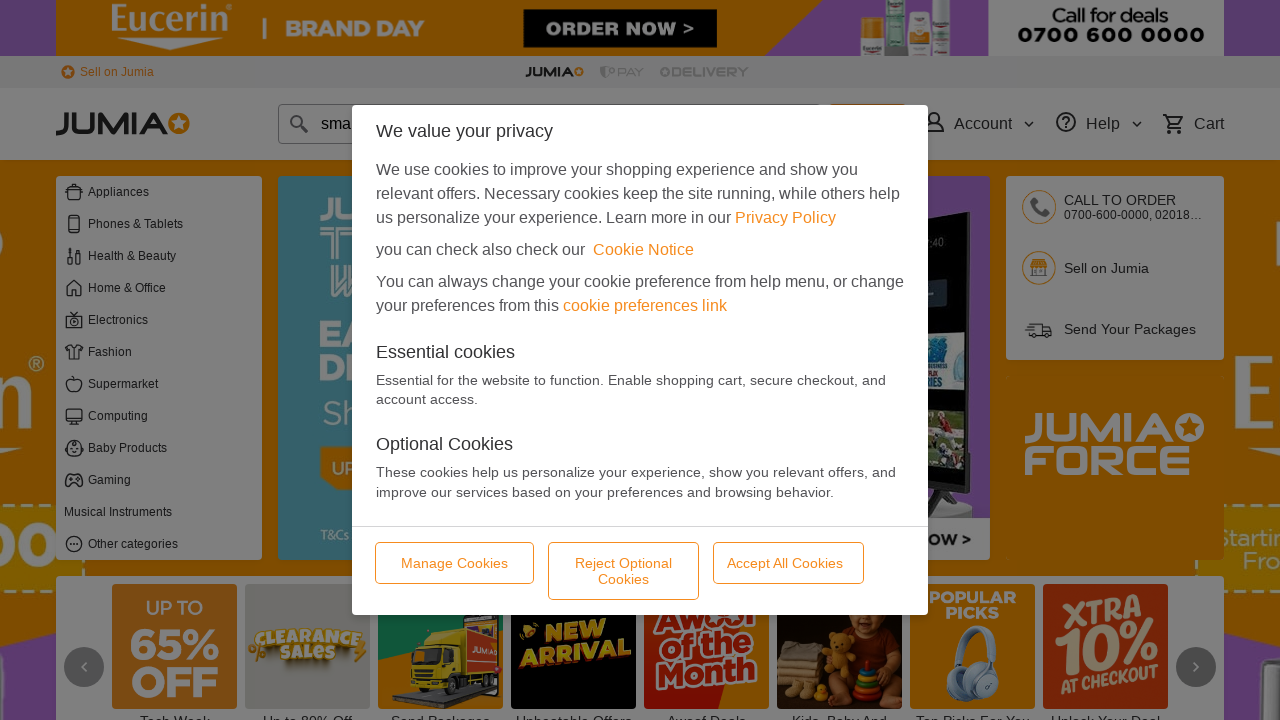

Pressed Enter to submit search for smartphones on input[name='q']
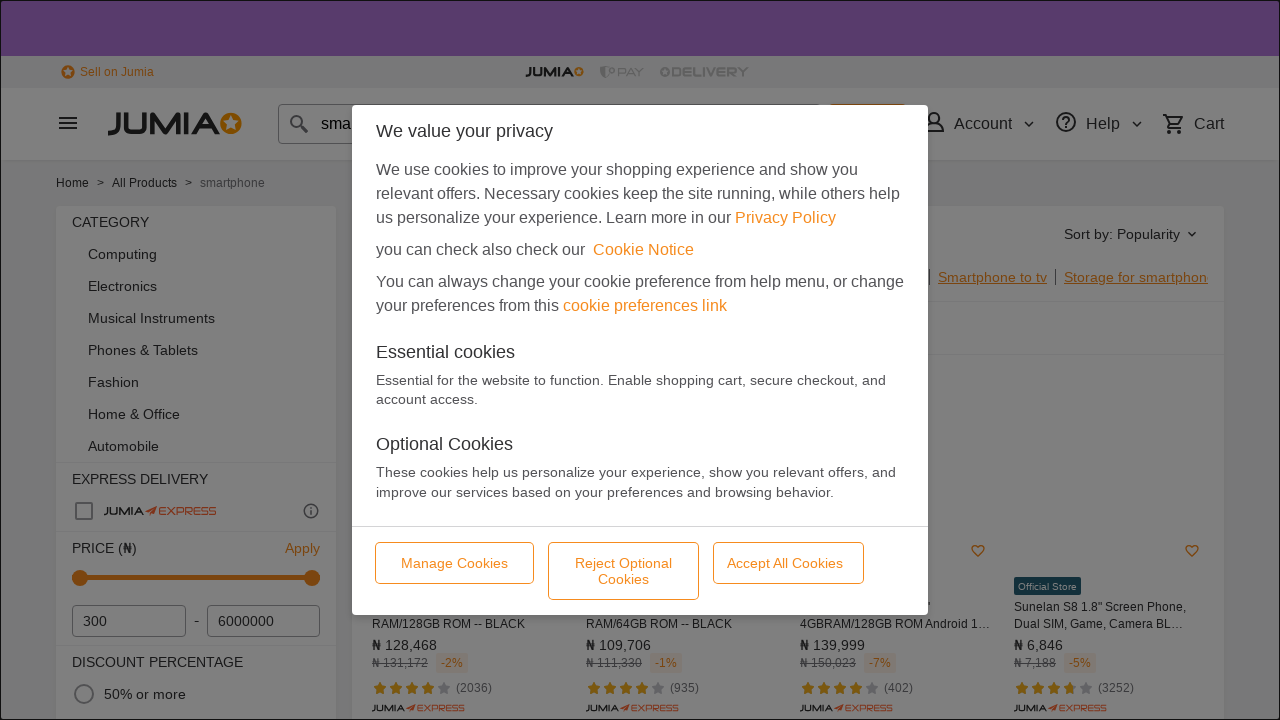

Product names loaded in search results
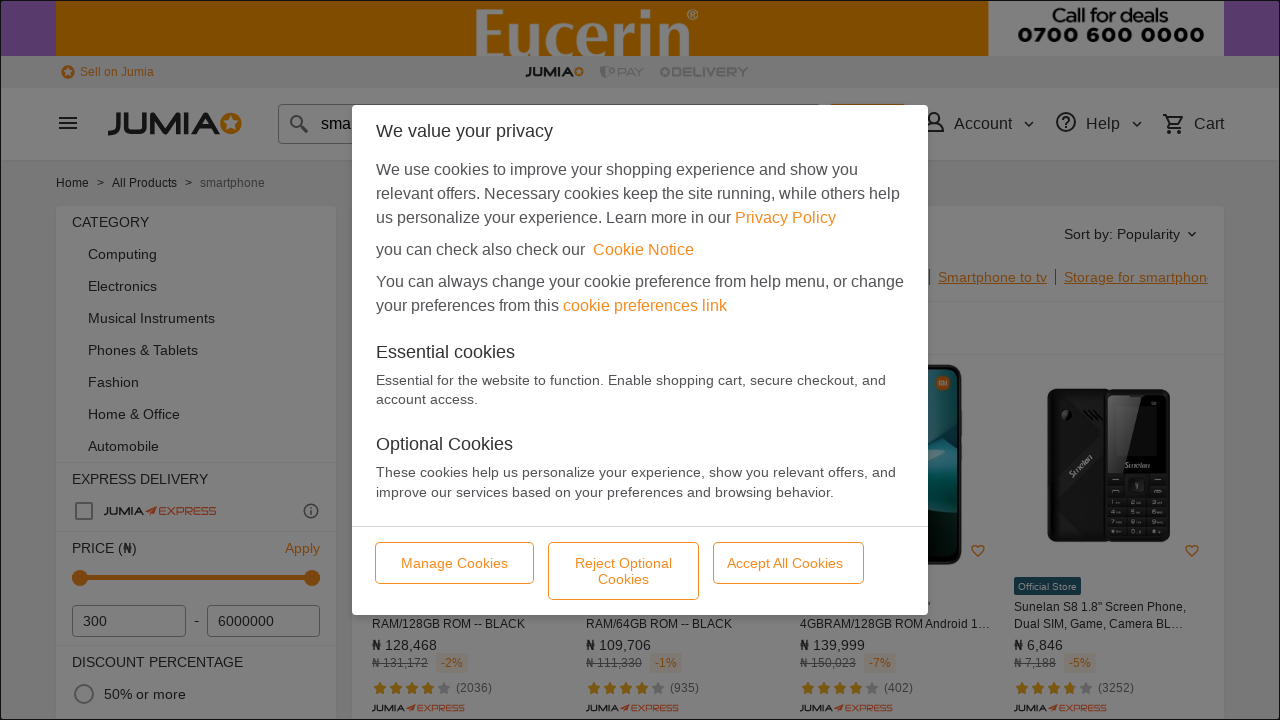

Product prices loaded in search results
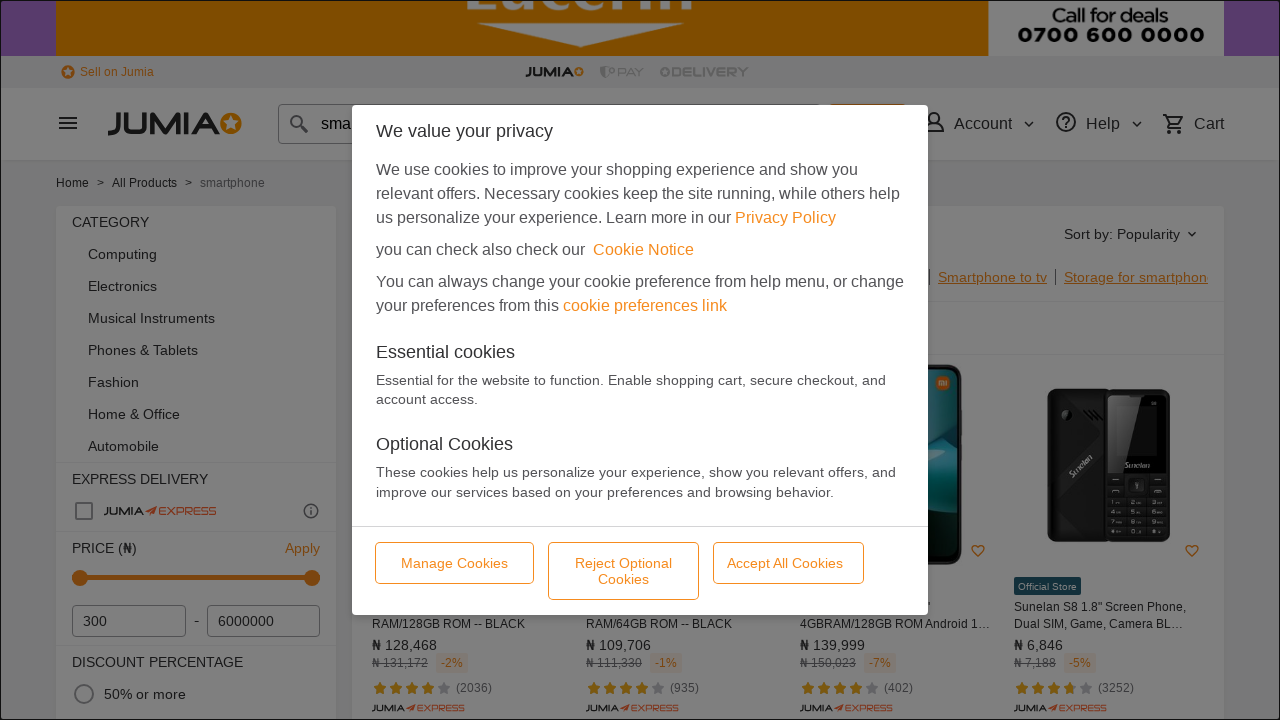

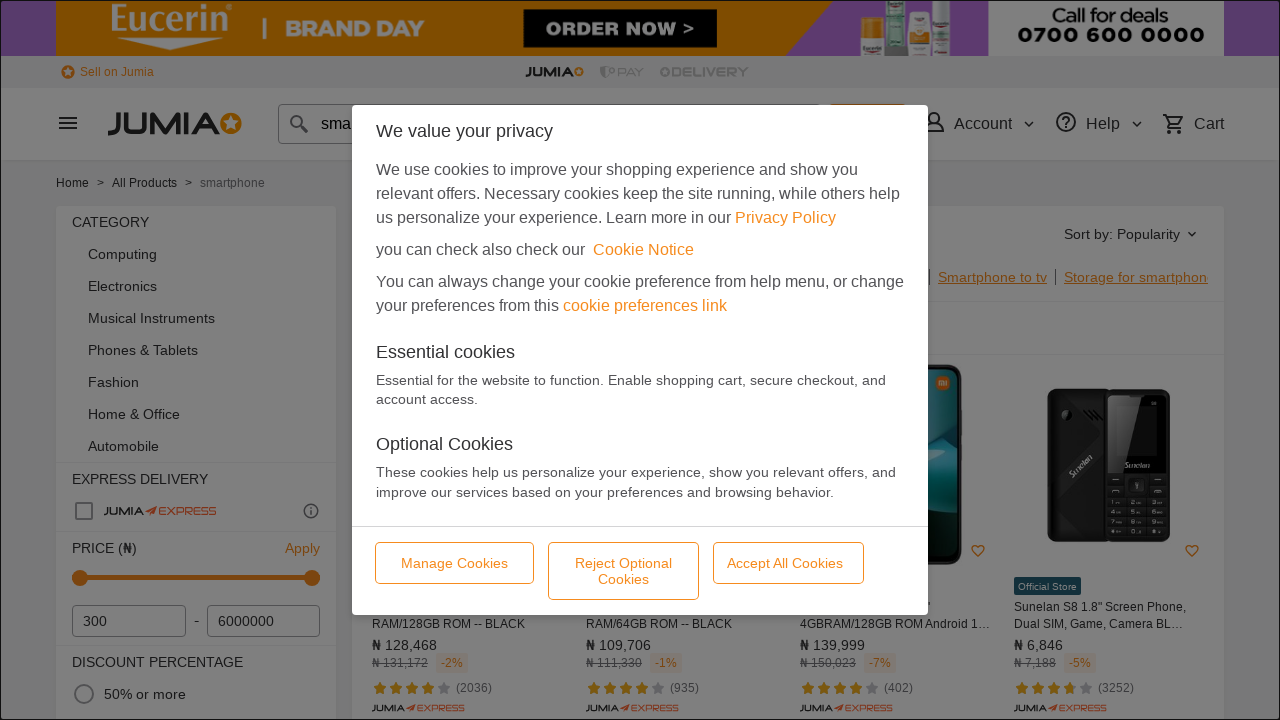